Tests adding a product to cart on BStackDemo by clicking the add to cart button for the first product and verifying the product appears in the cart with the correct name.

Starting URL: https://bstackdemo.com/

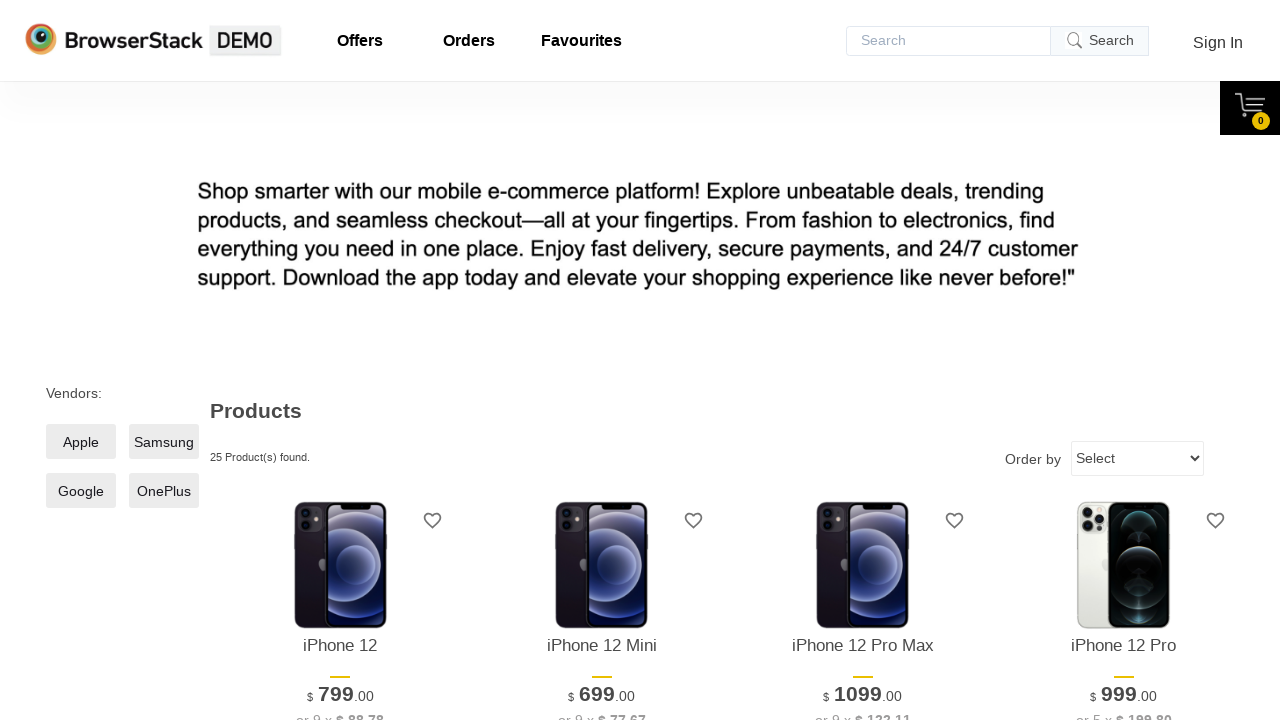

Waited for first product to load
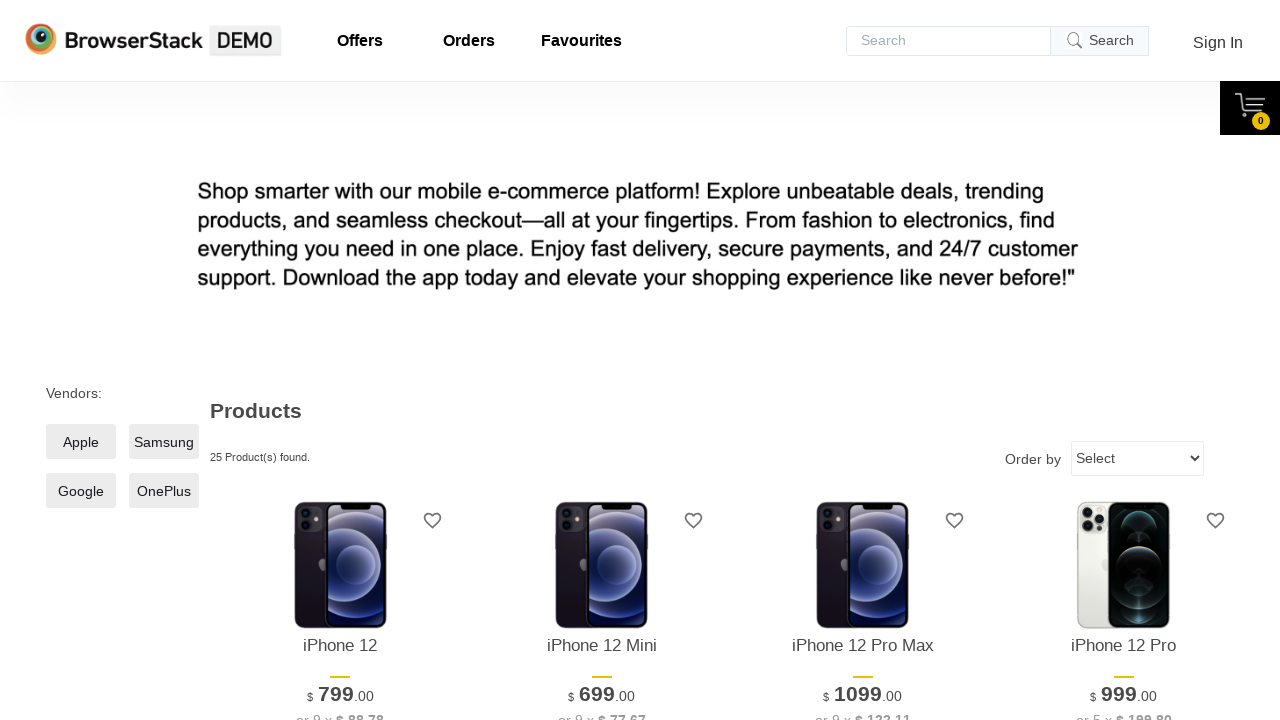

Retrieved first product name: iPhone 12 Pro Max
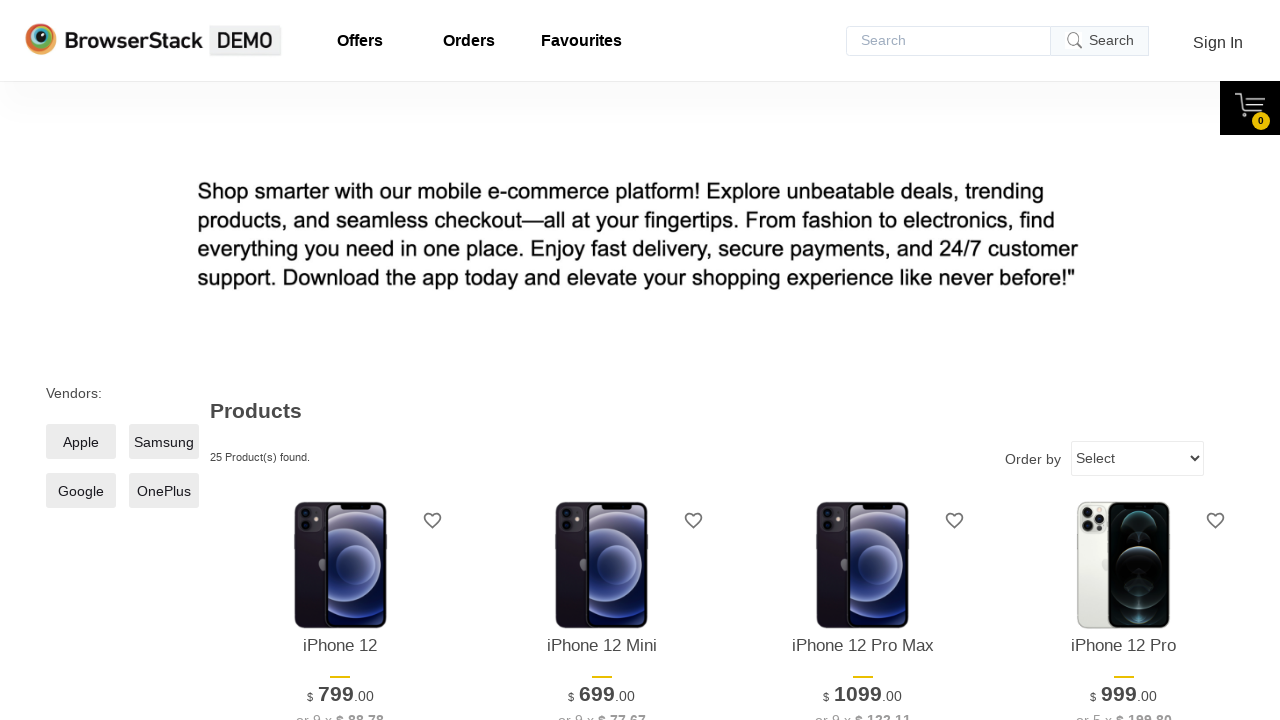

Clicked add to cart button for first product at (863, 361) on #\33  > .shelf-item__buy-btn
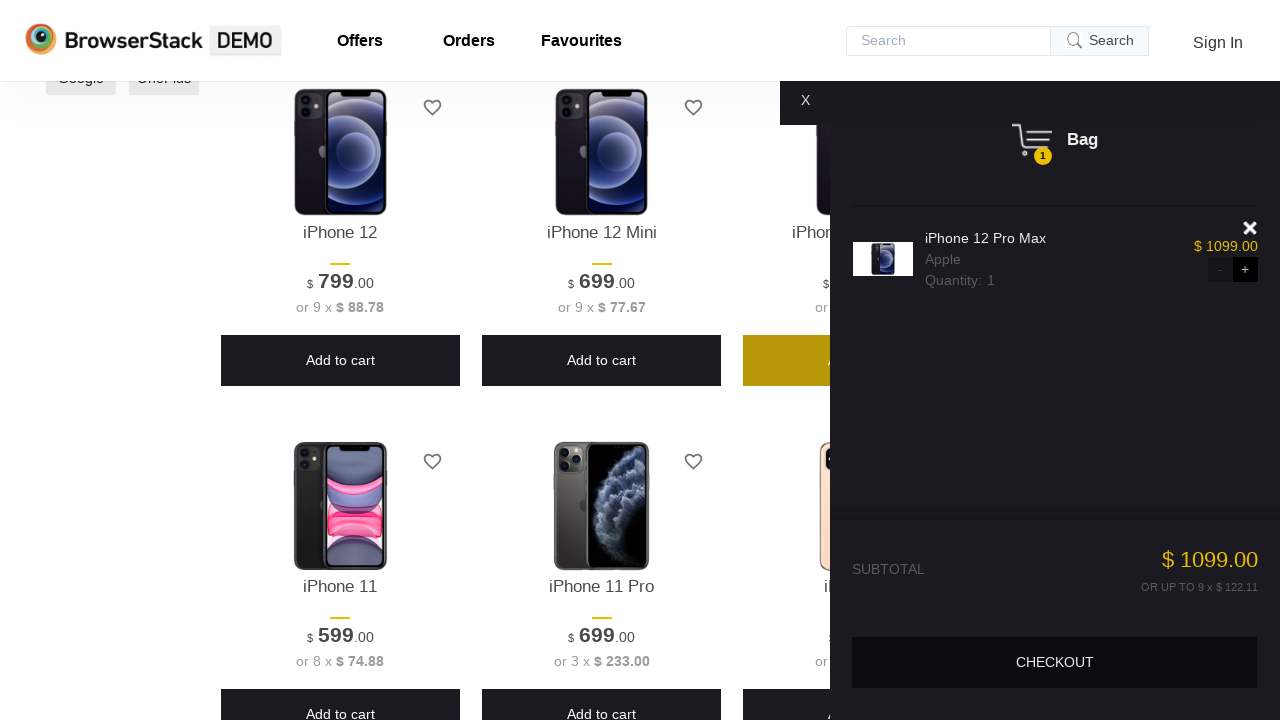

Cart opened and product appeared in cart
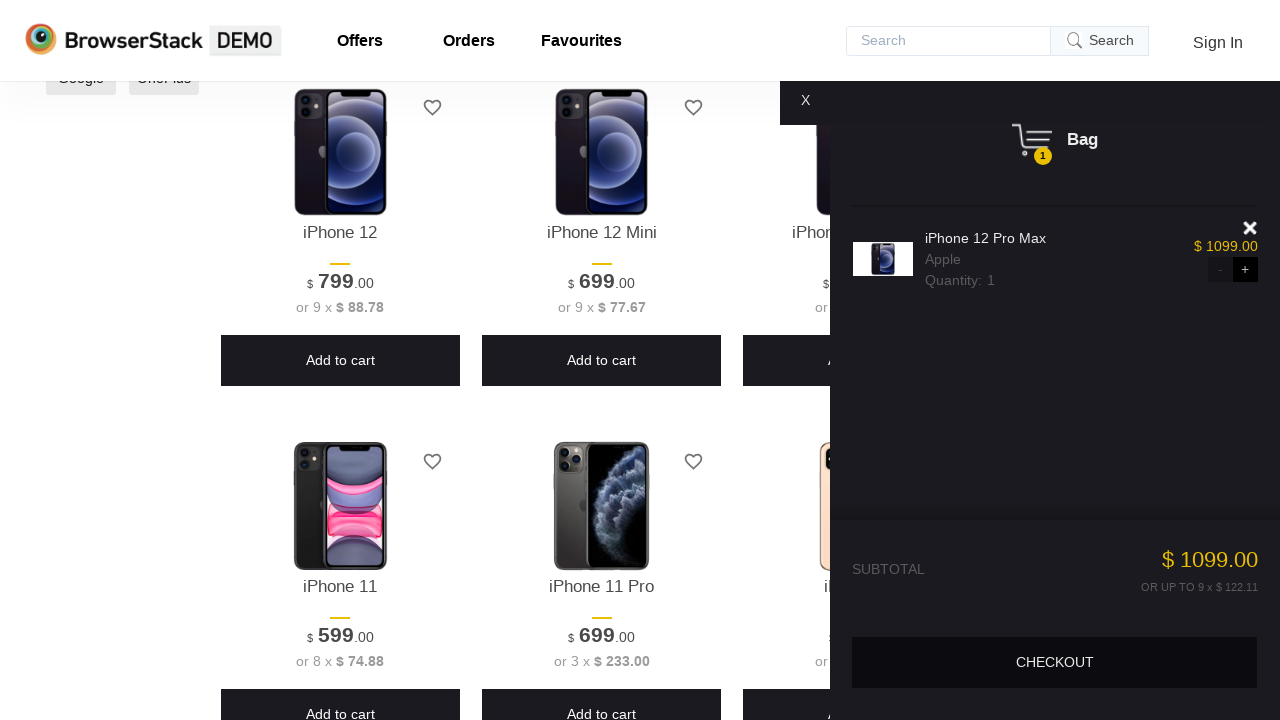

Retrieved product name from cart: iPhone 12 Pro Max
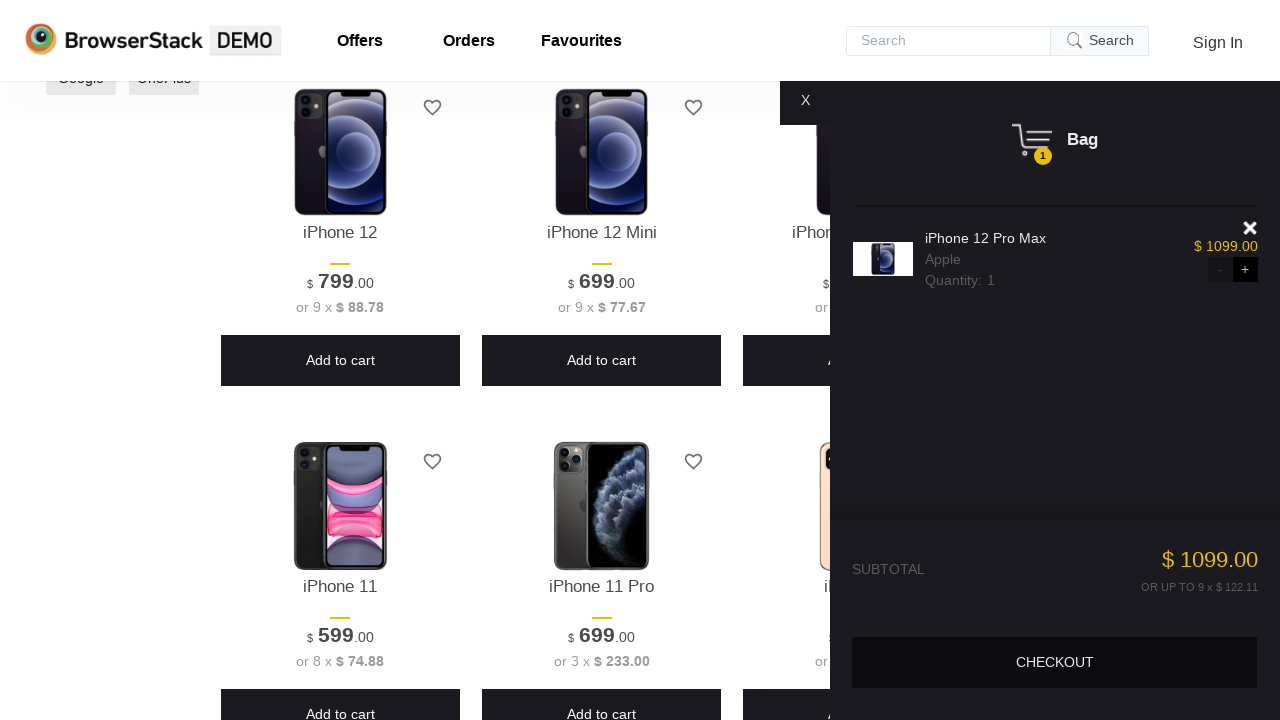

Verified product in cart matches added product: iPhone 12 Pro Max
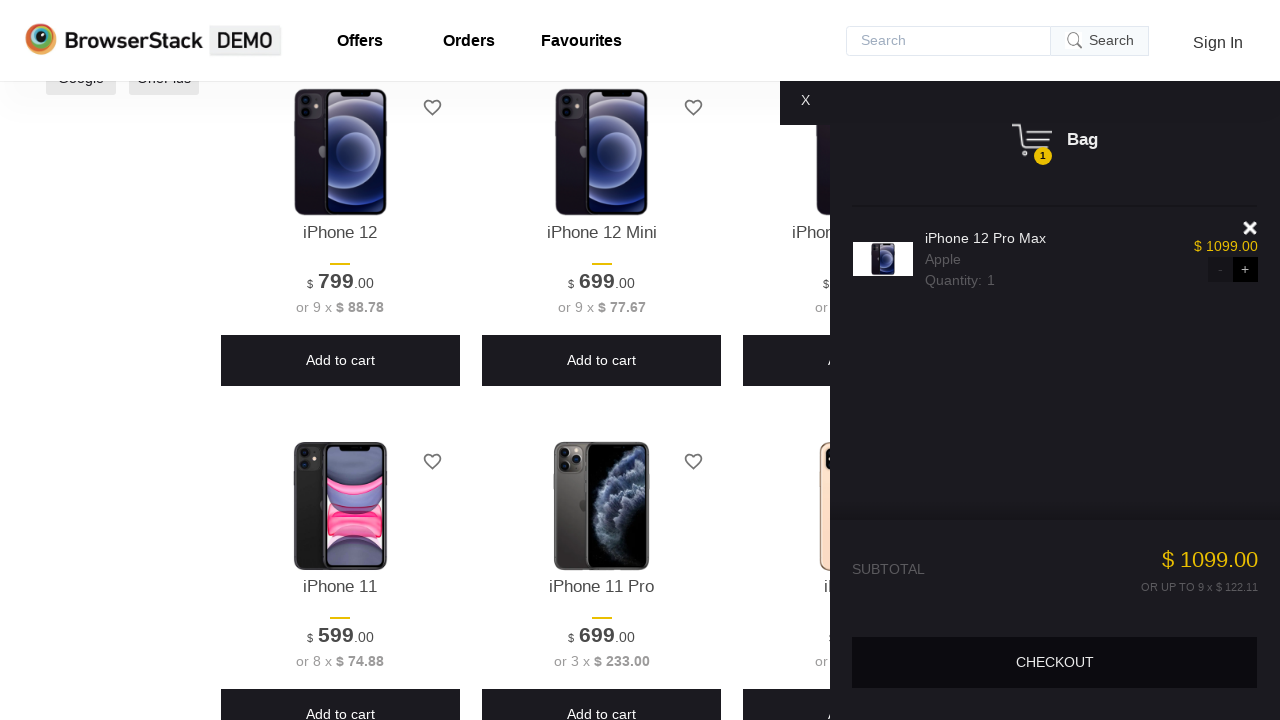

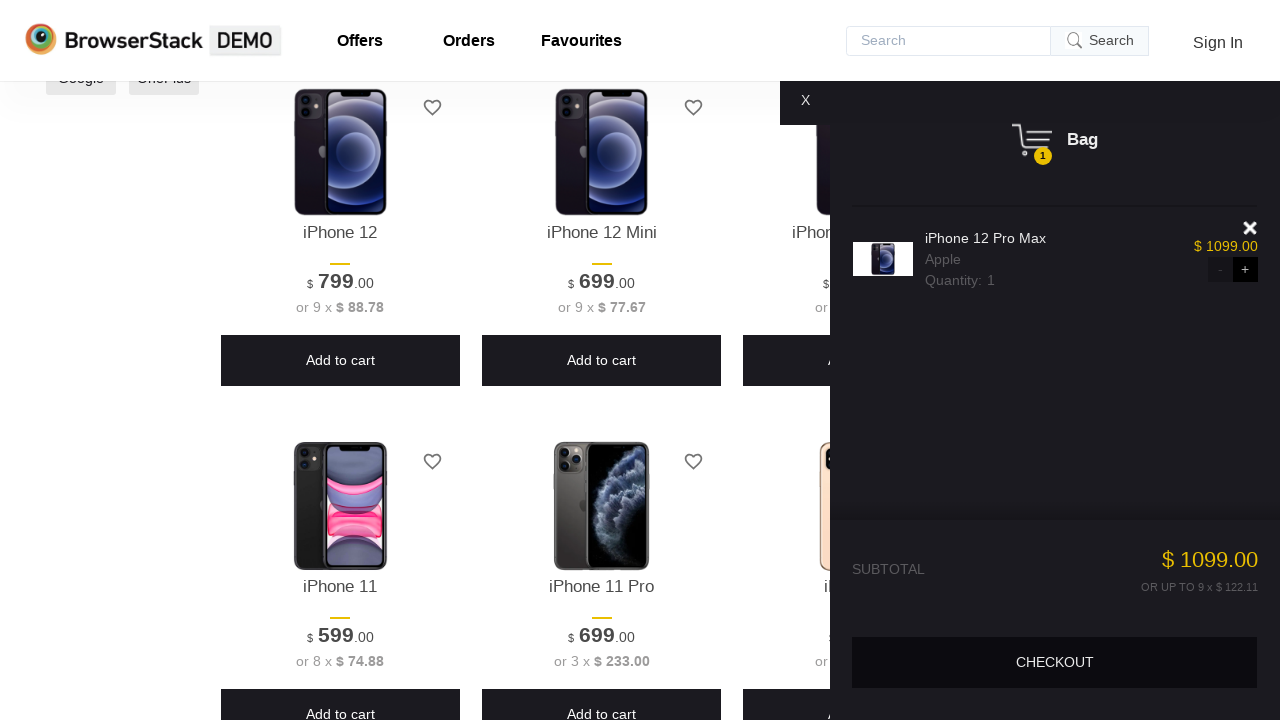